Tests the footer Search Languages link by clicking it and verifying the page header text and search input field are displayed

Starting URL: https://www.99-bottles-of-beer.net/

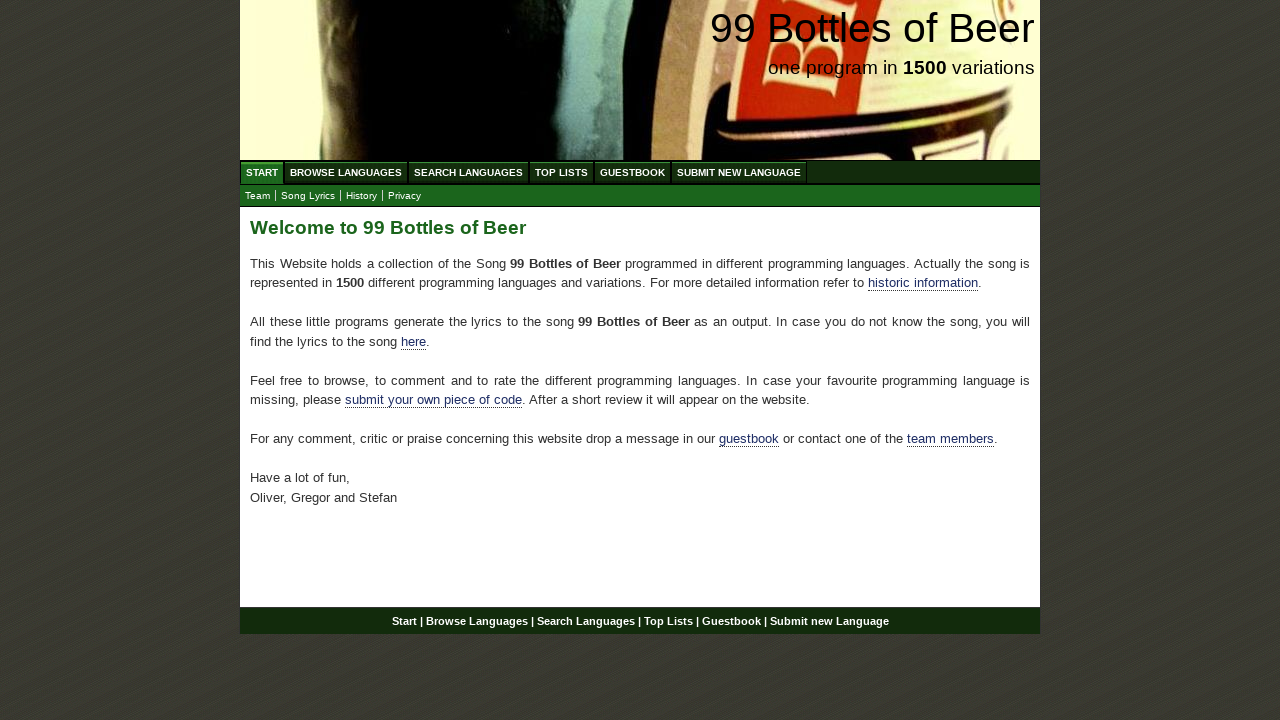

Clicked Search Languages link in footer at (586, 621) on xpath=//div[@id='footer']/p/a[3]
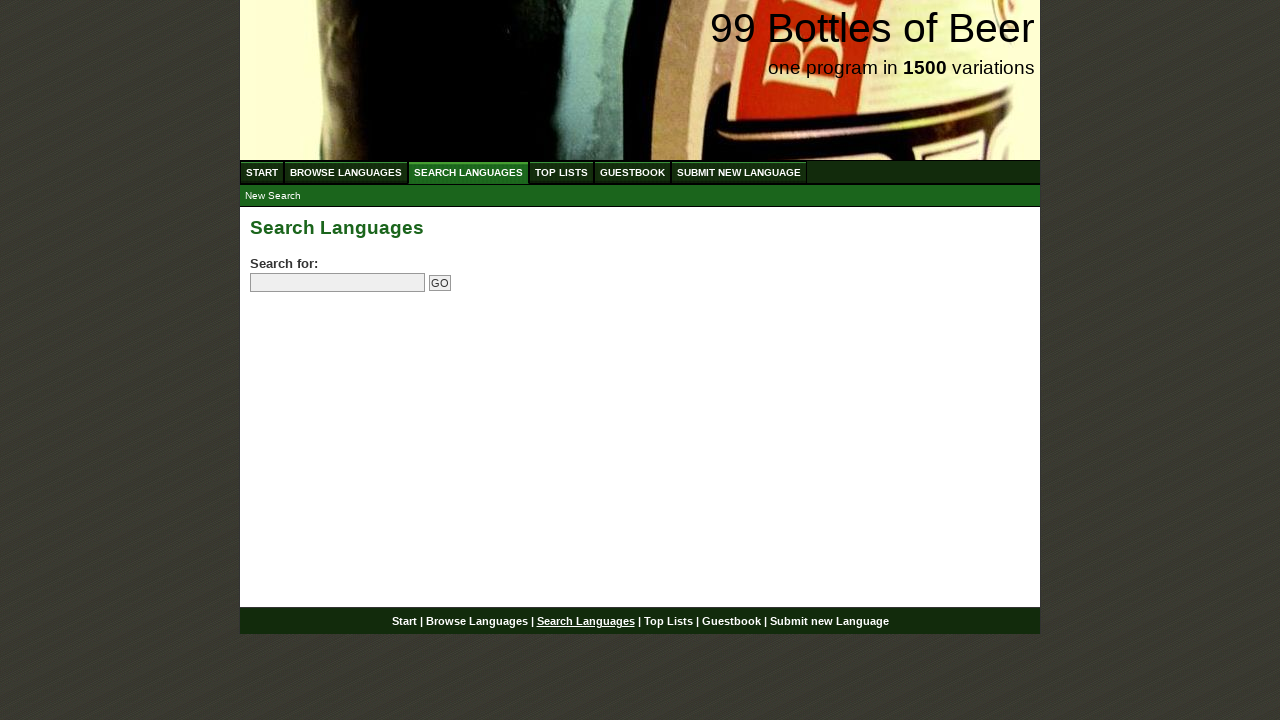

Search Languages page header loaded
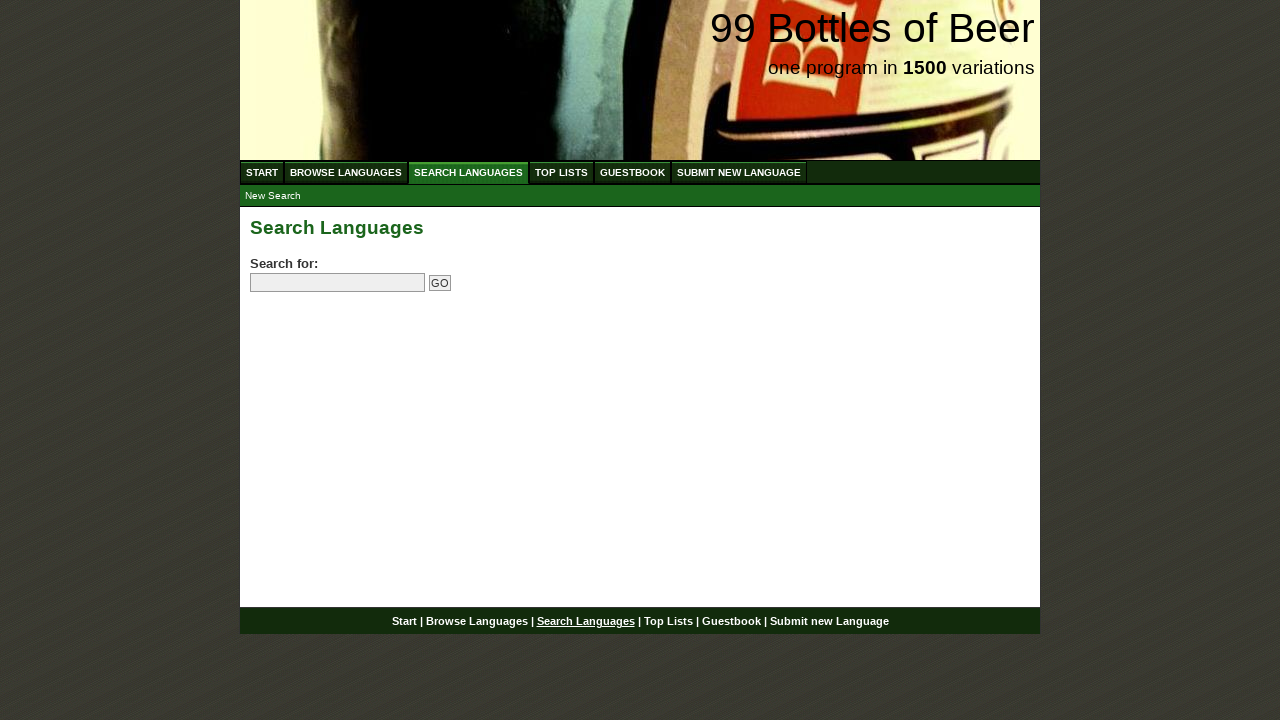

Search input field is displayed
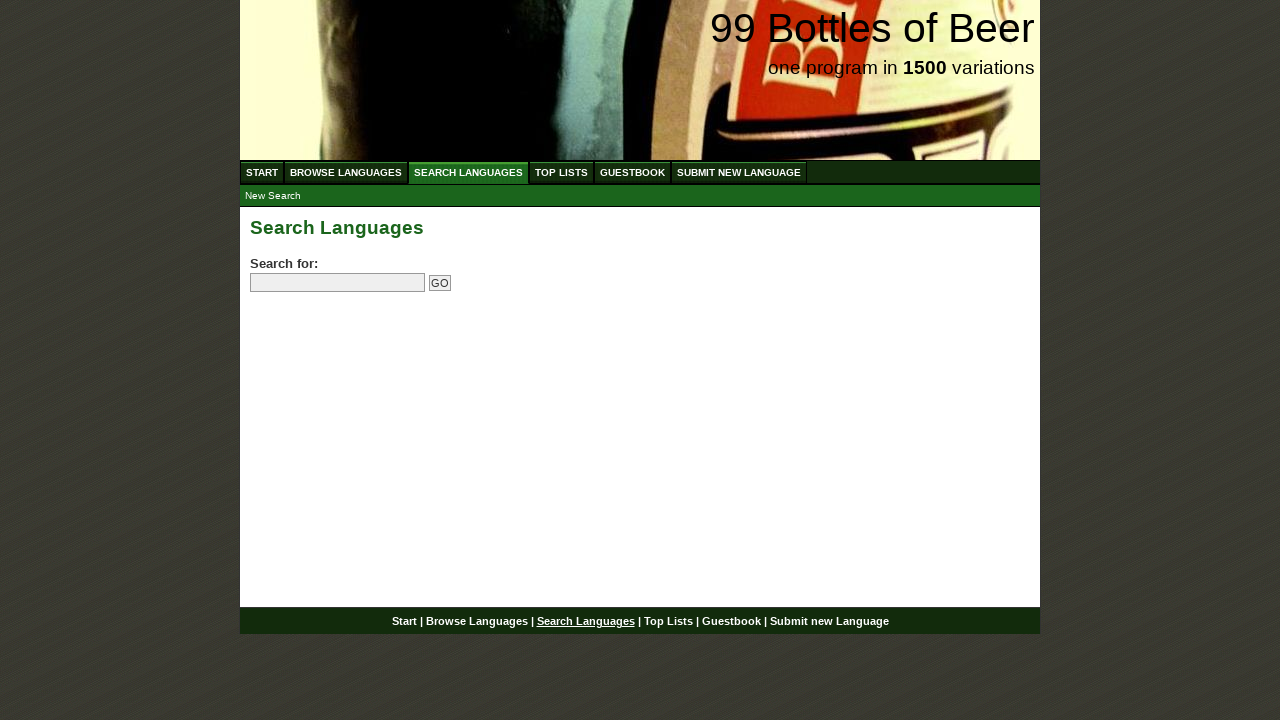

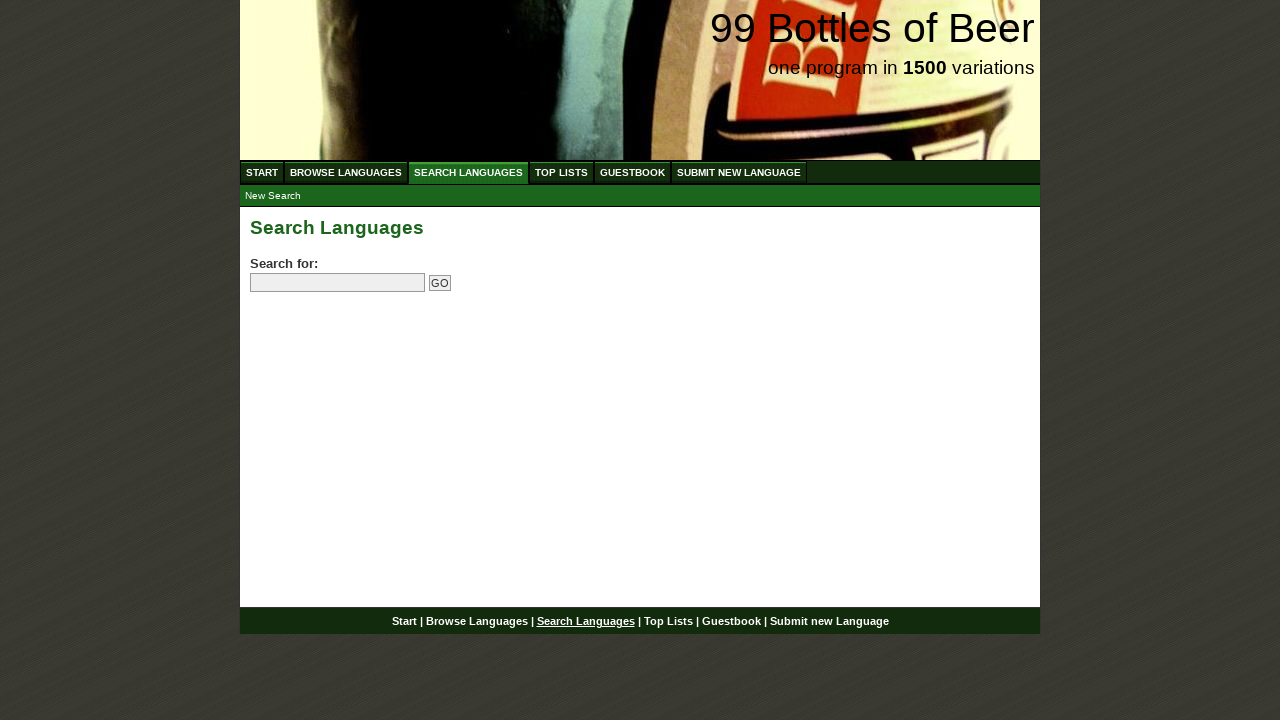